Tests the selectable jQuery UI feature by selecting multiple items using Ctrl+click within an iframe.

Starting URL: https://jqueryui.com/

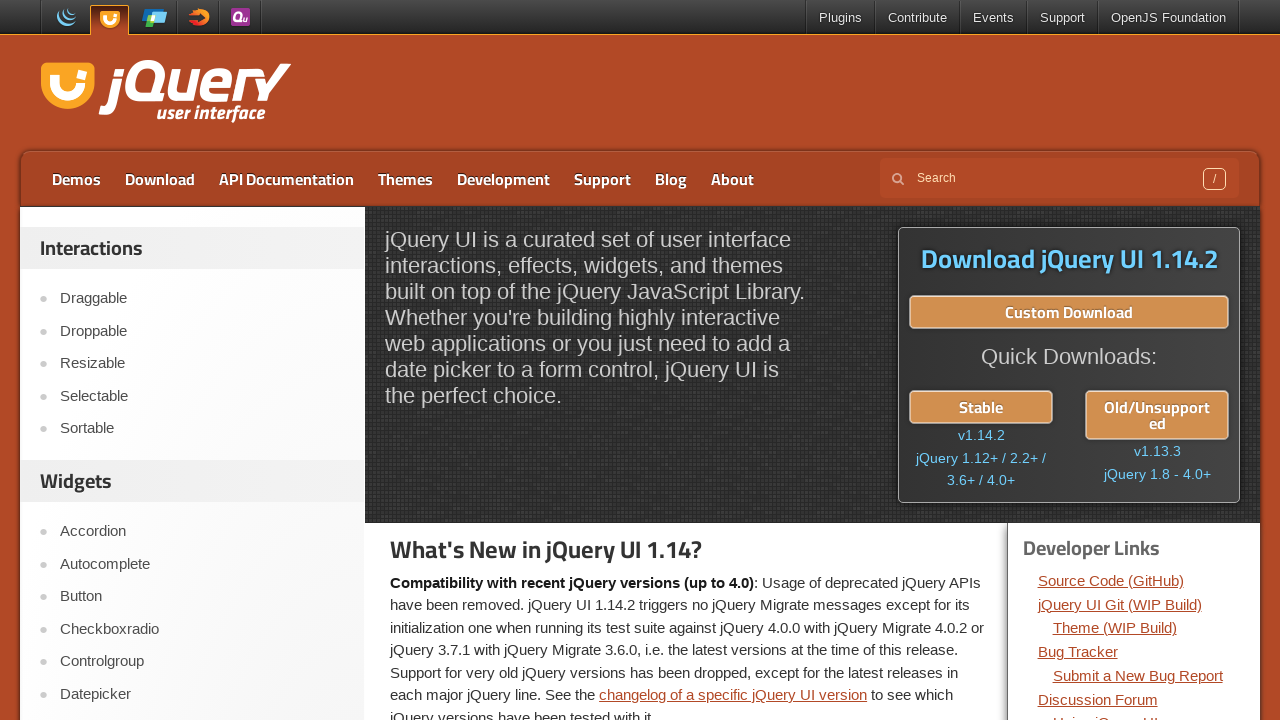

Clicked on Selectable demo link at (202, 396) on text=Selectable
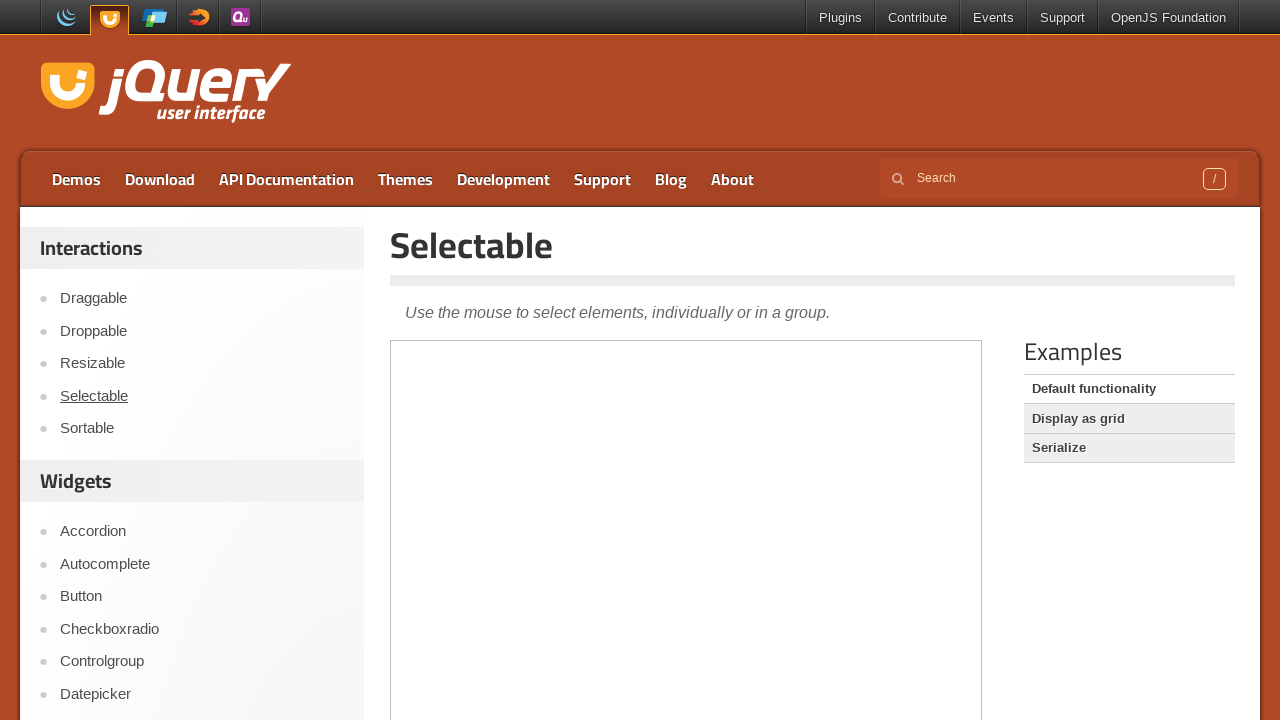

Located demo iframe for selectable feature
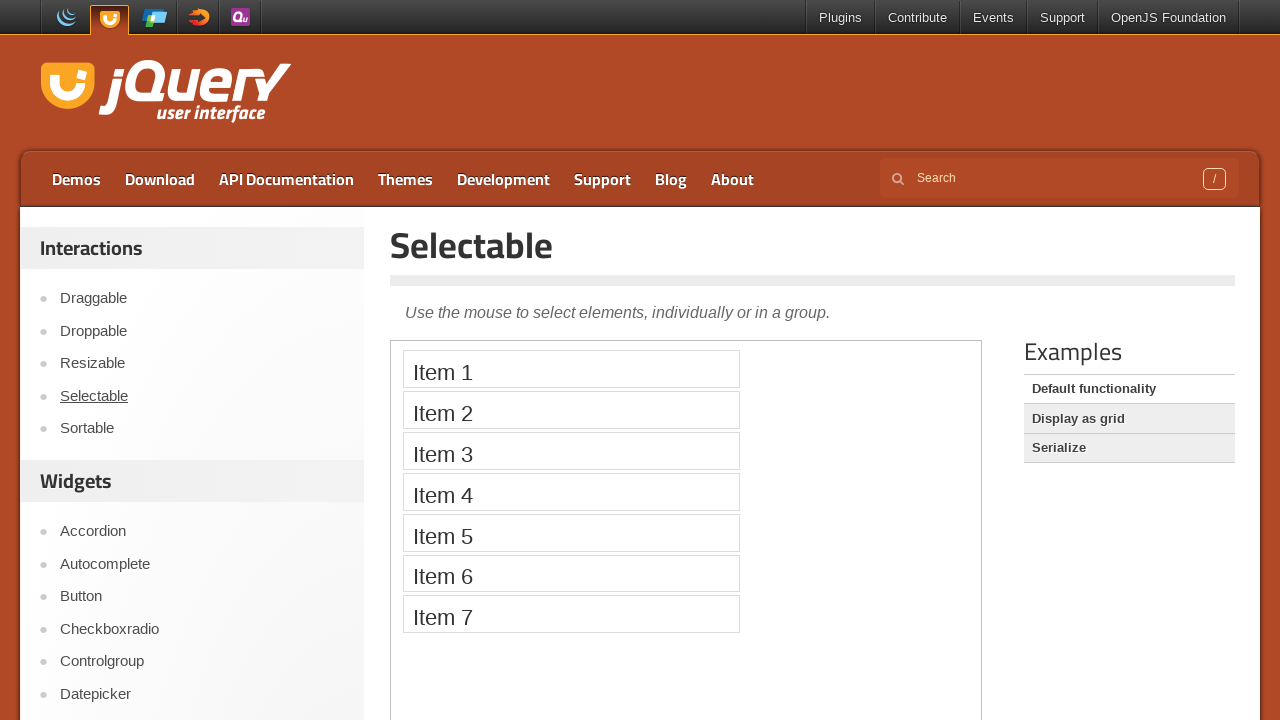

Clicked Item 1 to select it at (571, 369) on .demo-frame >> internal:control=enter-frame >> li:has-text('Item 1')
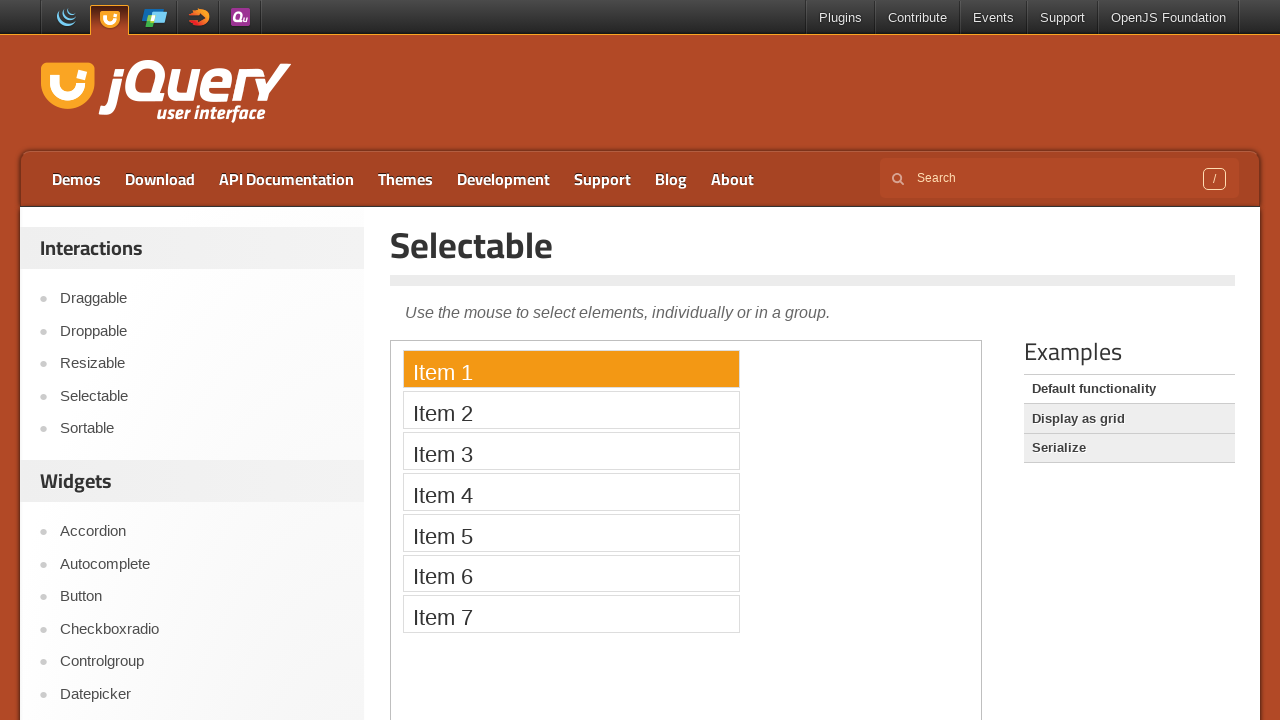

Ctrl+clicked Item 3 to add it to selection at (571, 451) on .demo-frame >> internal:control=enter-frame >> li:has-text('Item 3')
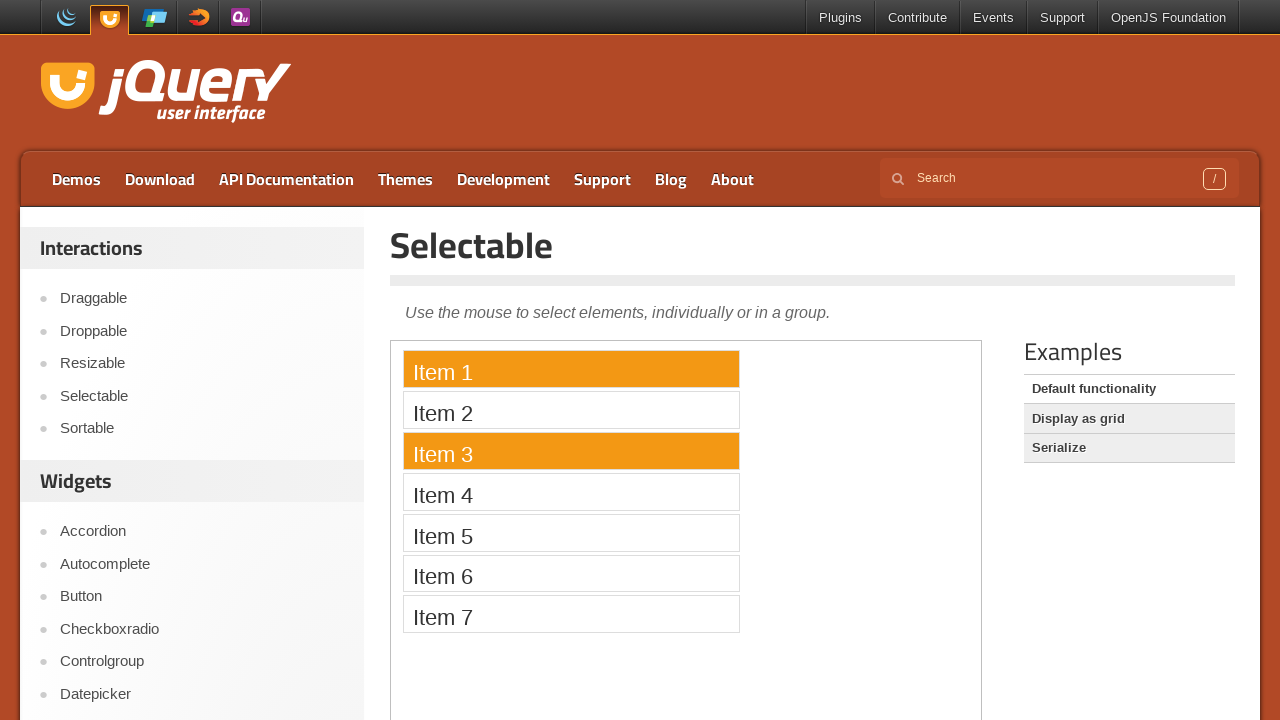

Ctrl+clicked Item 5 to add it to selection at (571, 532) on .demo-frame >> internal:control=enter-frame >> li:has-text('Item 5')
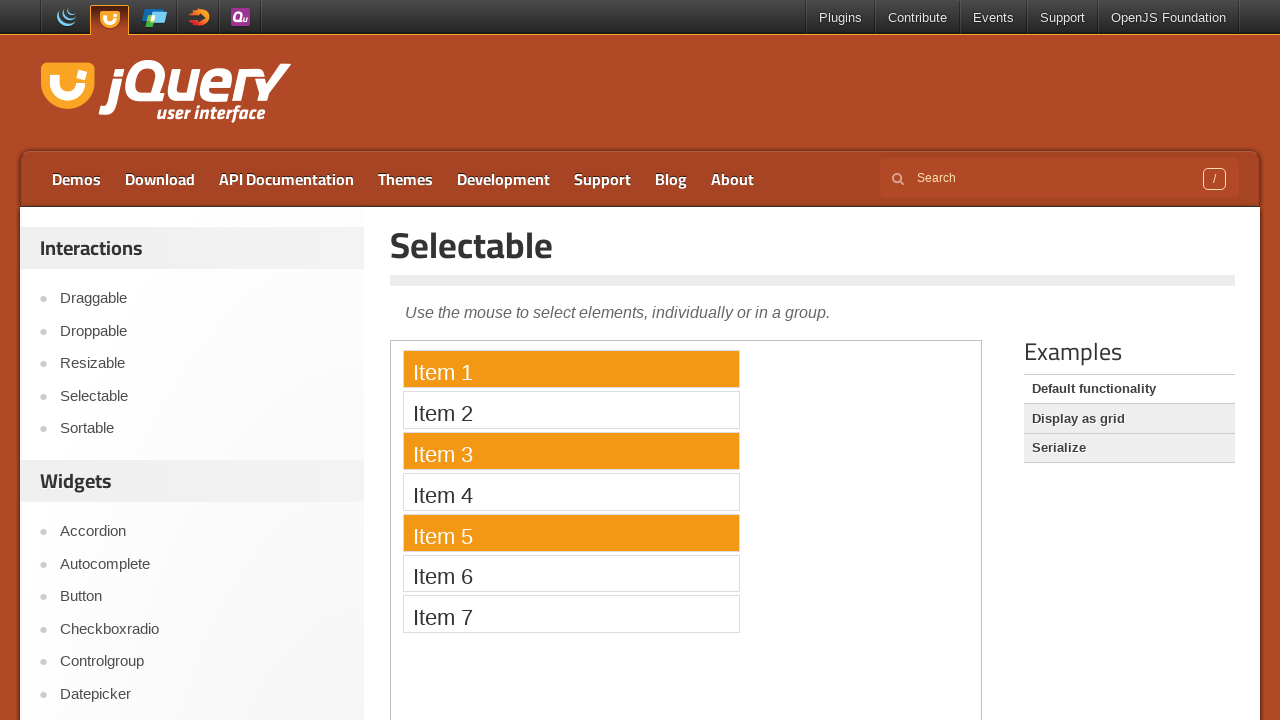

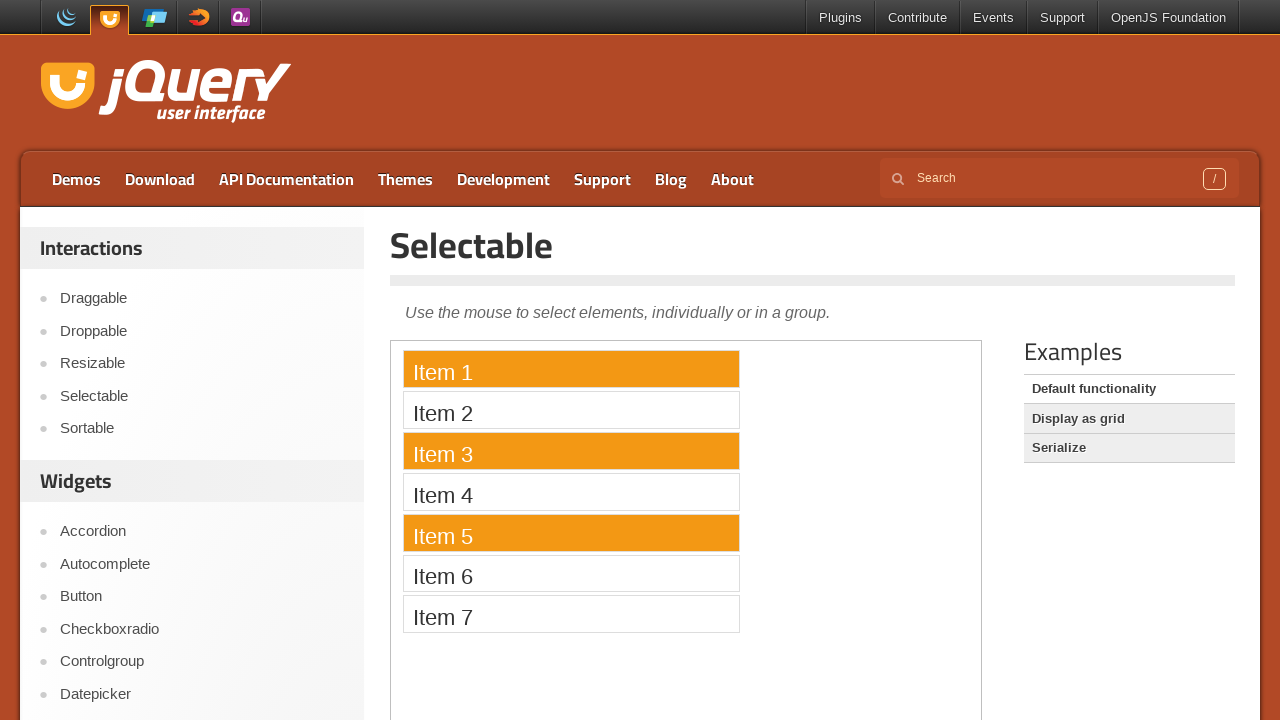